Fills an email subscription form on the CHADD website and submits it

Starting URL: https://chadd.org/for-adults/overview/

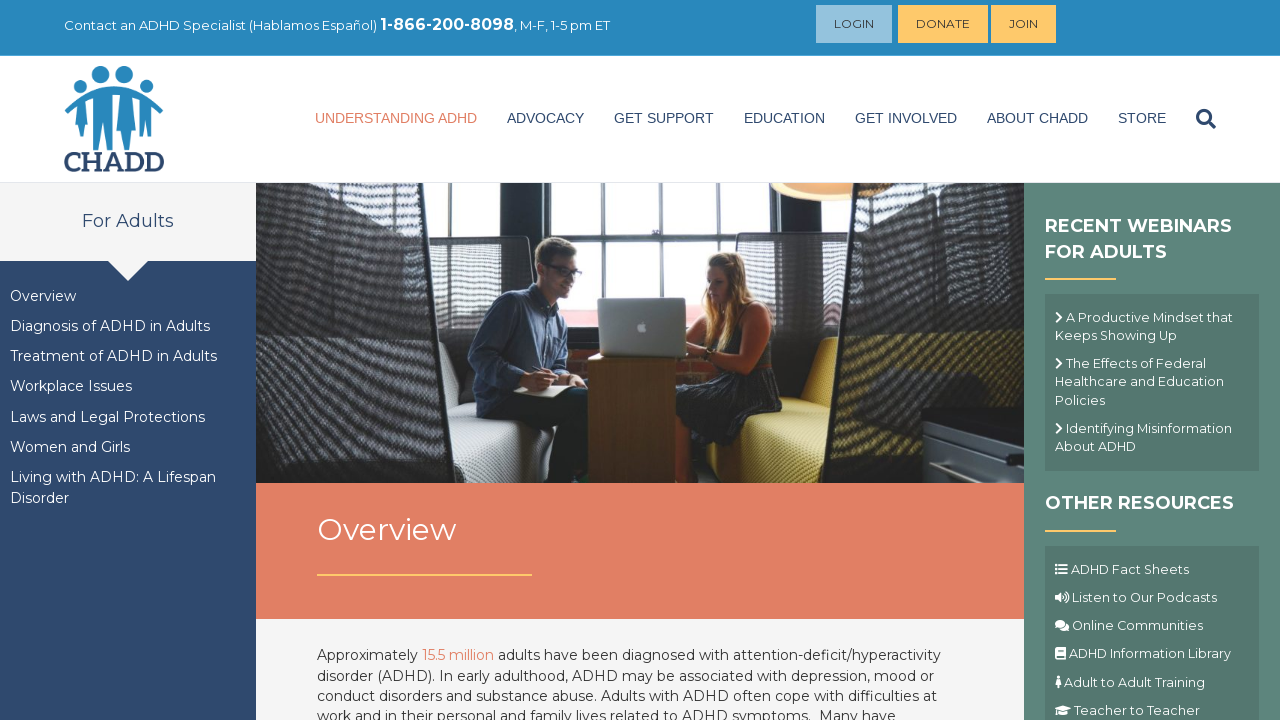

Filled email field with 'testuser7294@example.com' on input[name='EMAIL']
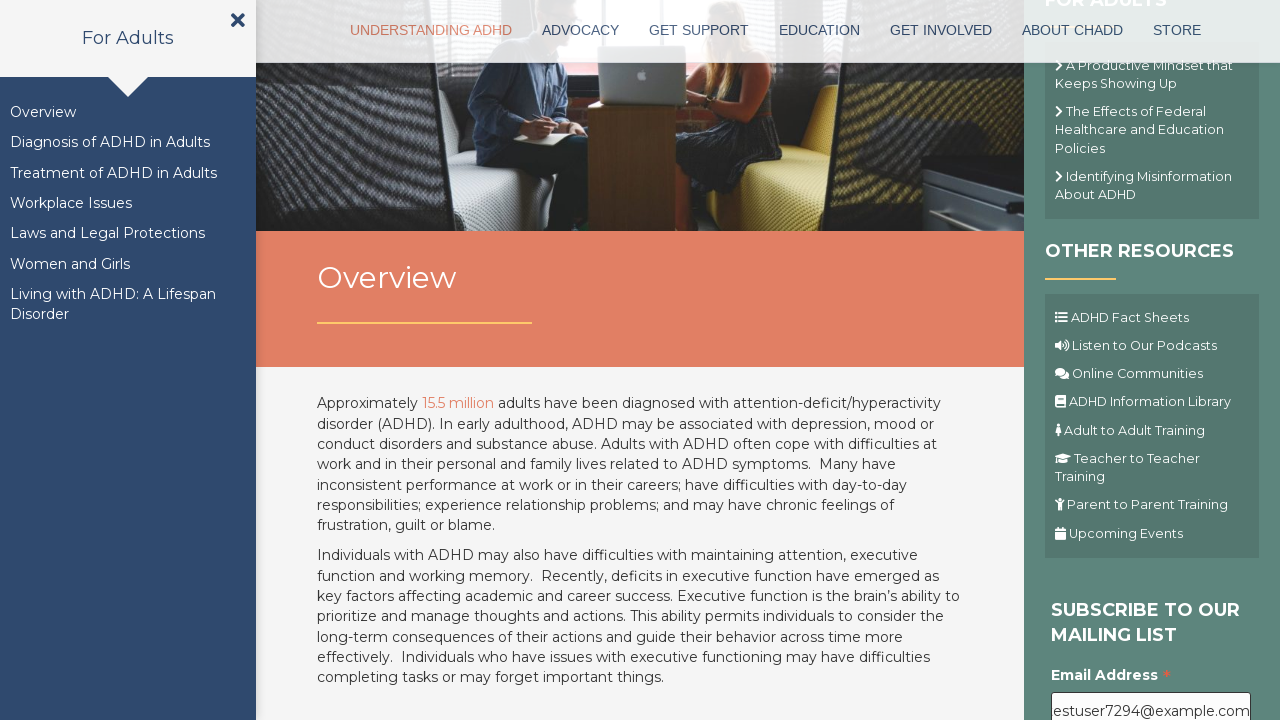

Clicked submit button to subscribe to email list at (1111, 361) on .button
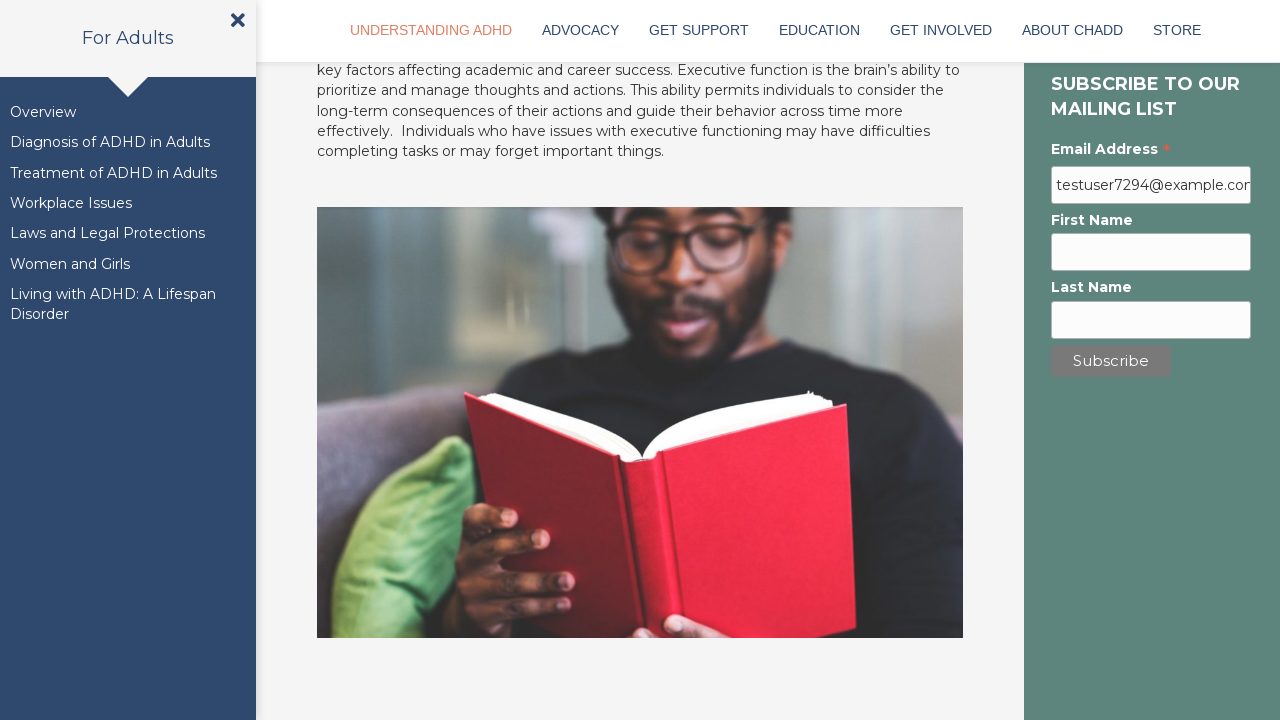

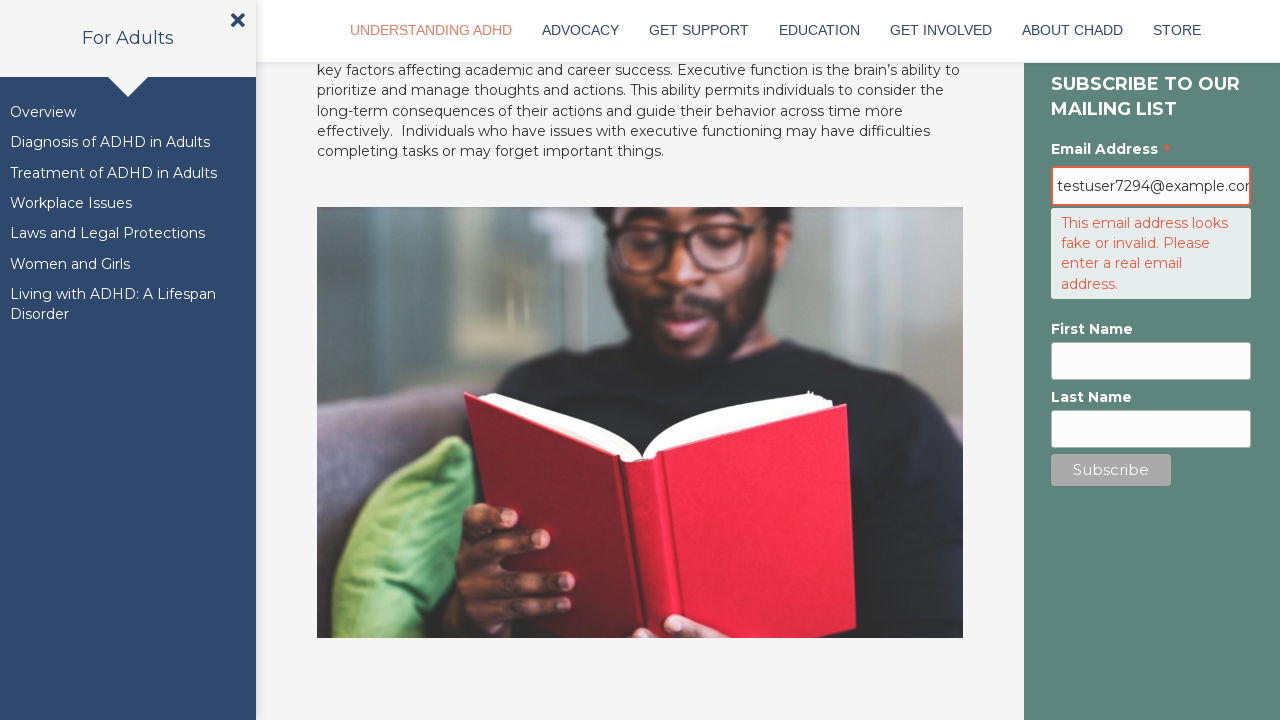